Tests JavaScript confirmation alert handling by clicking a button to trigger the alert, accepting it, and verifying the result message displays "You clicked: Ok"

Starting URL: http://the-internet.herokuapp.com/javascript_alerts

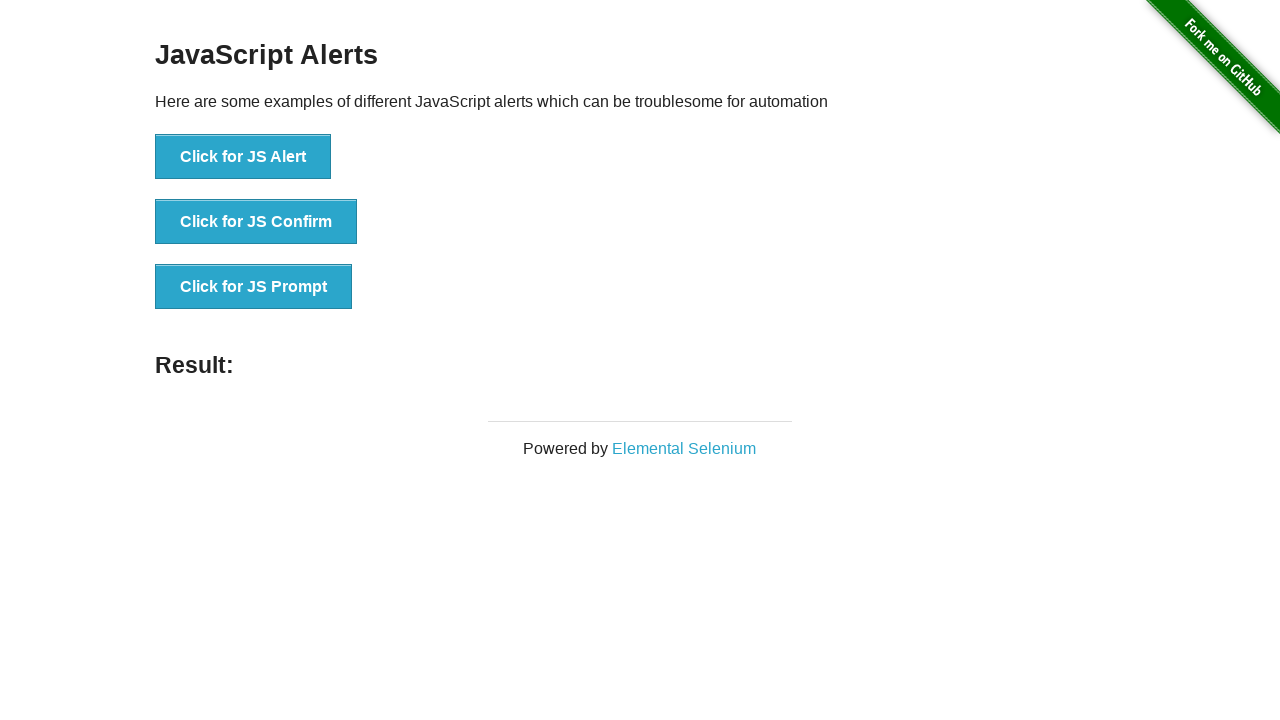

Clicked the second button to trigger JavaScript confirmation alert at (256, 222) on .example li:nth-child(2) button
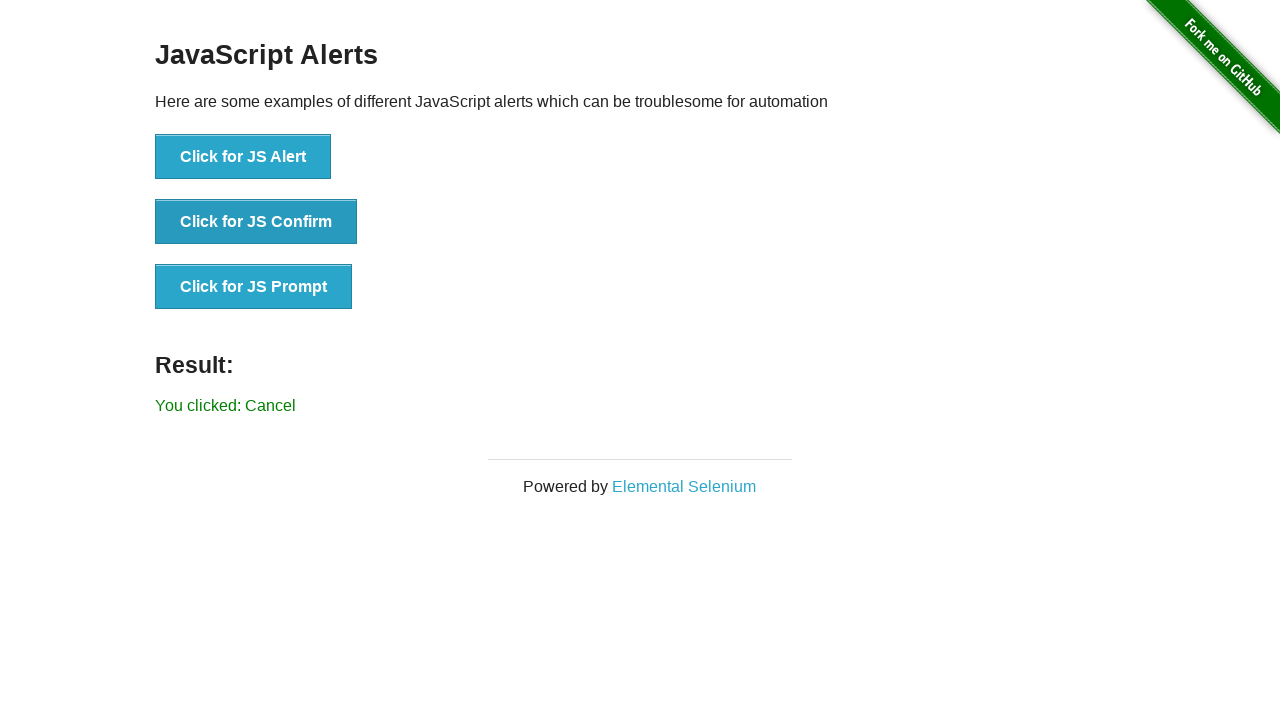

Set up dialog handler to accept confirmation alerts
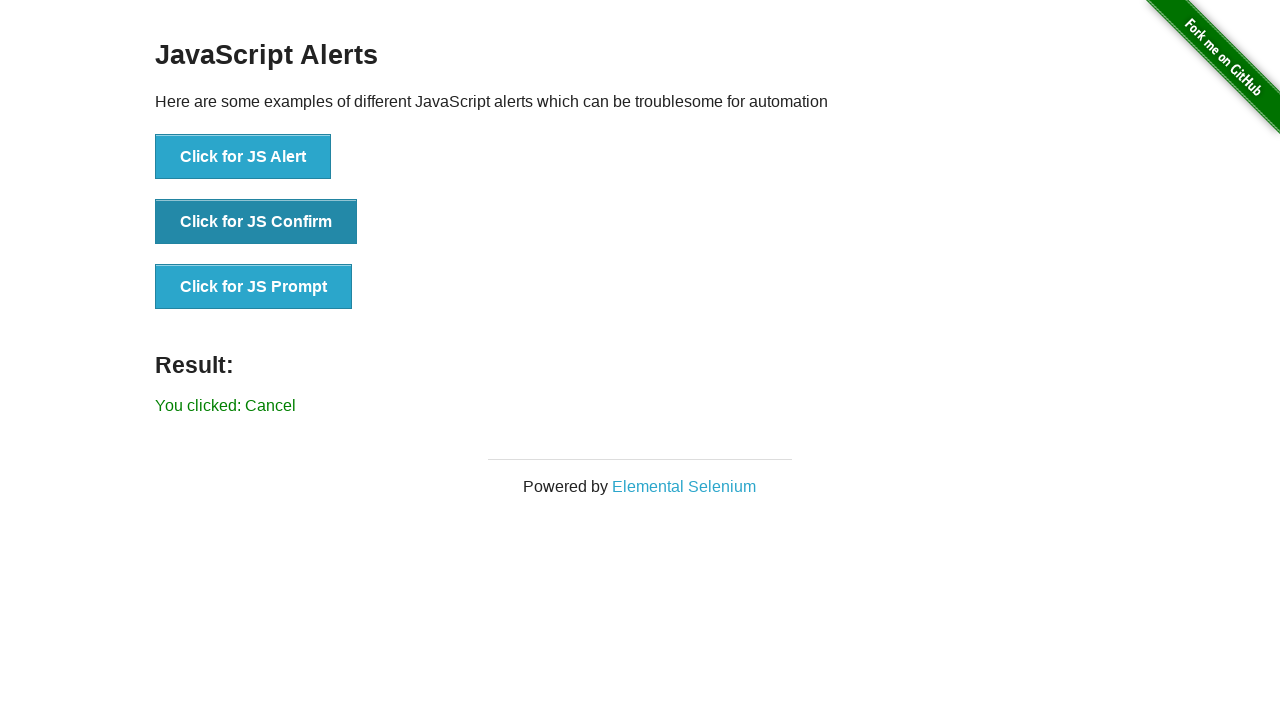

Configured dialog handler function to accept alerts
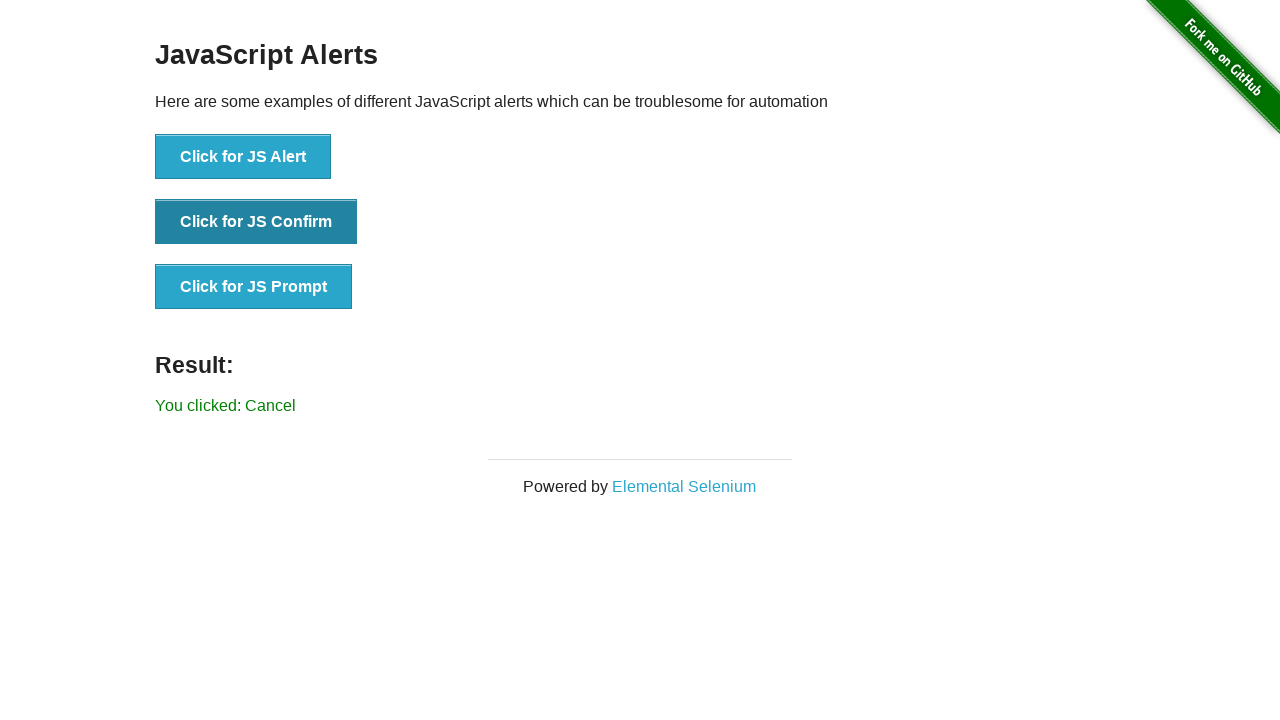

Clicked the second button to trigger the confirmation alert at (256, 222) on .example li:nth-child(2) button
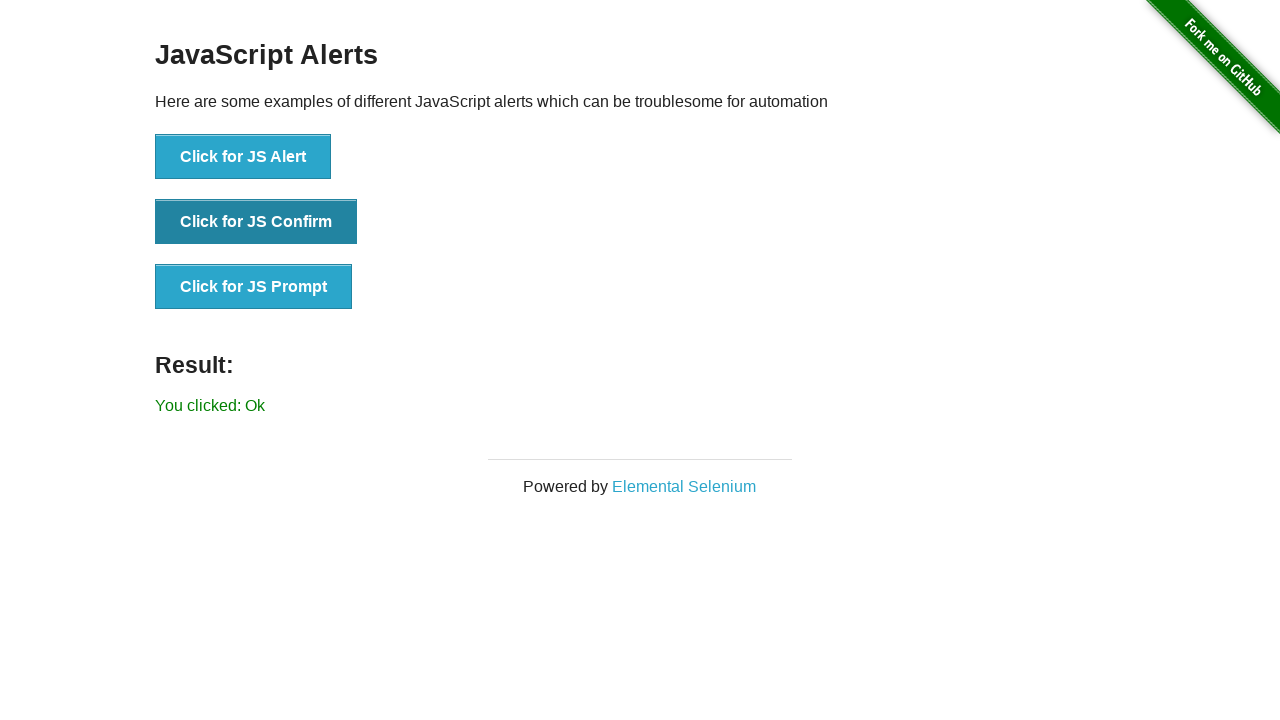

Result message element loaded after accepting alert
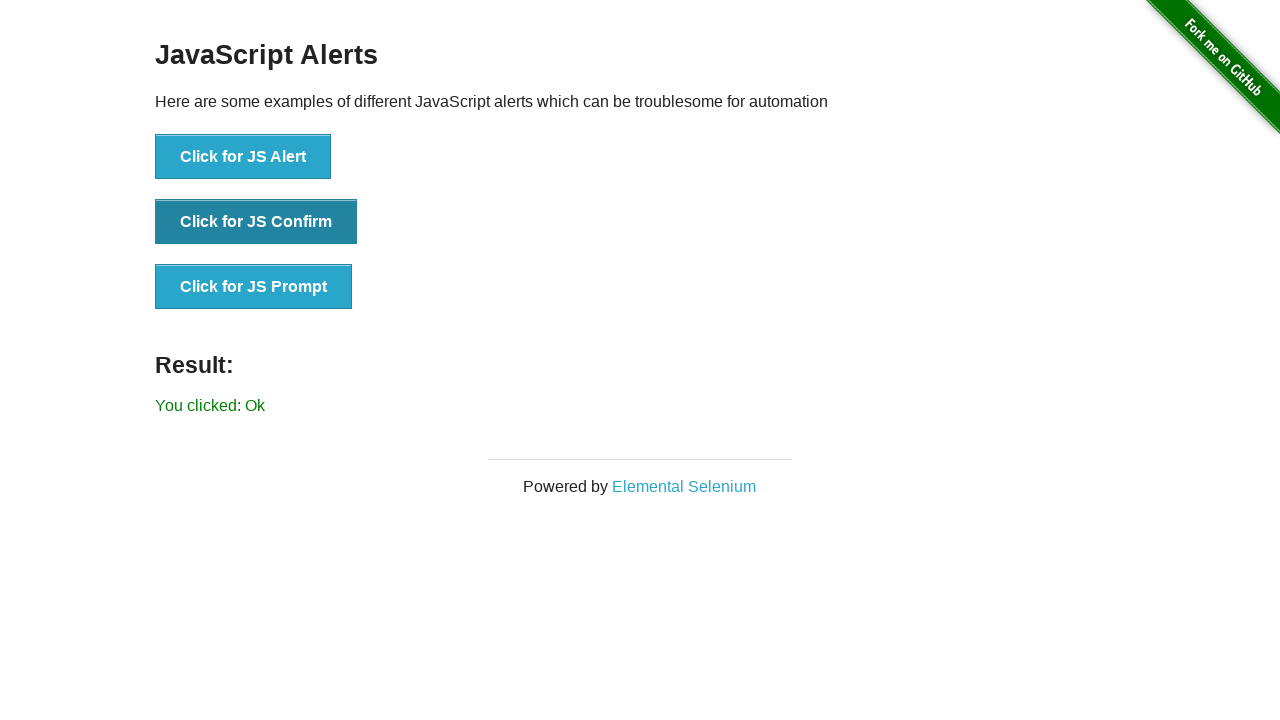

Retrieved result text: 'You clicked: Ok'
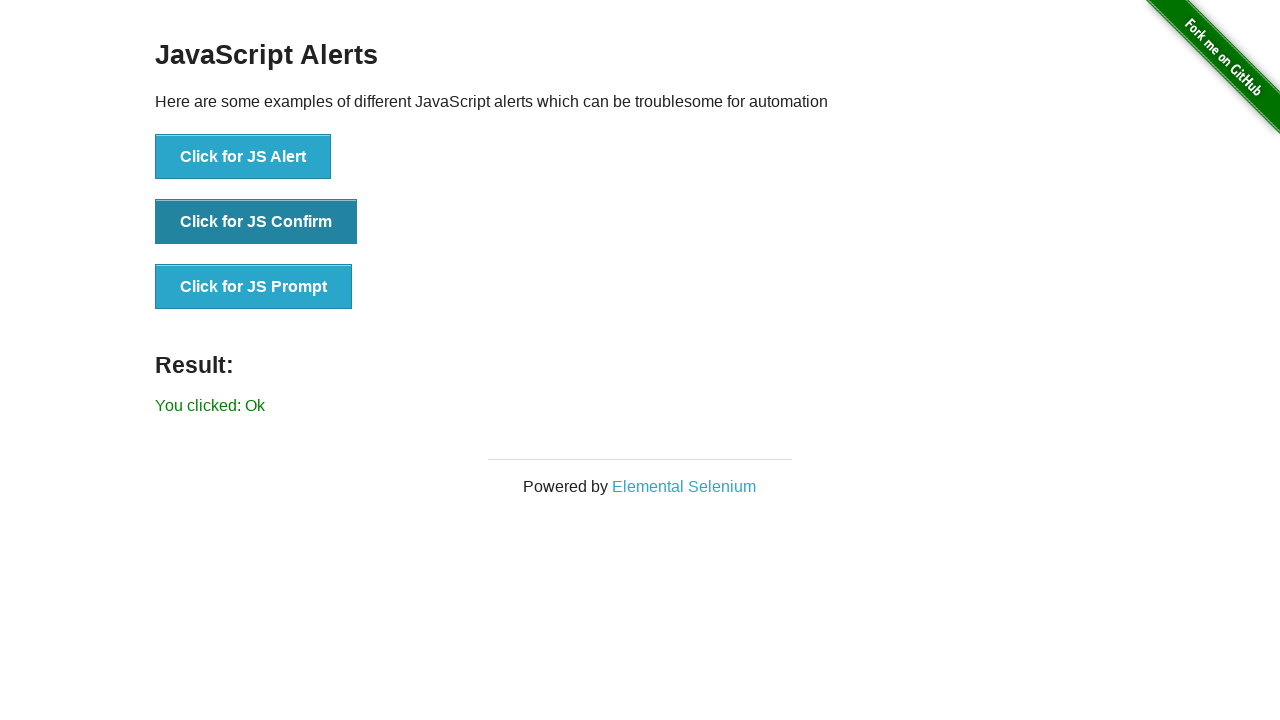

Verified result message displays 'You clicked: Ok'
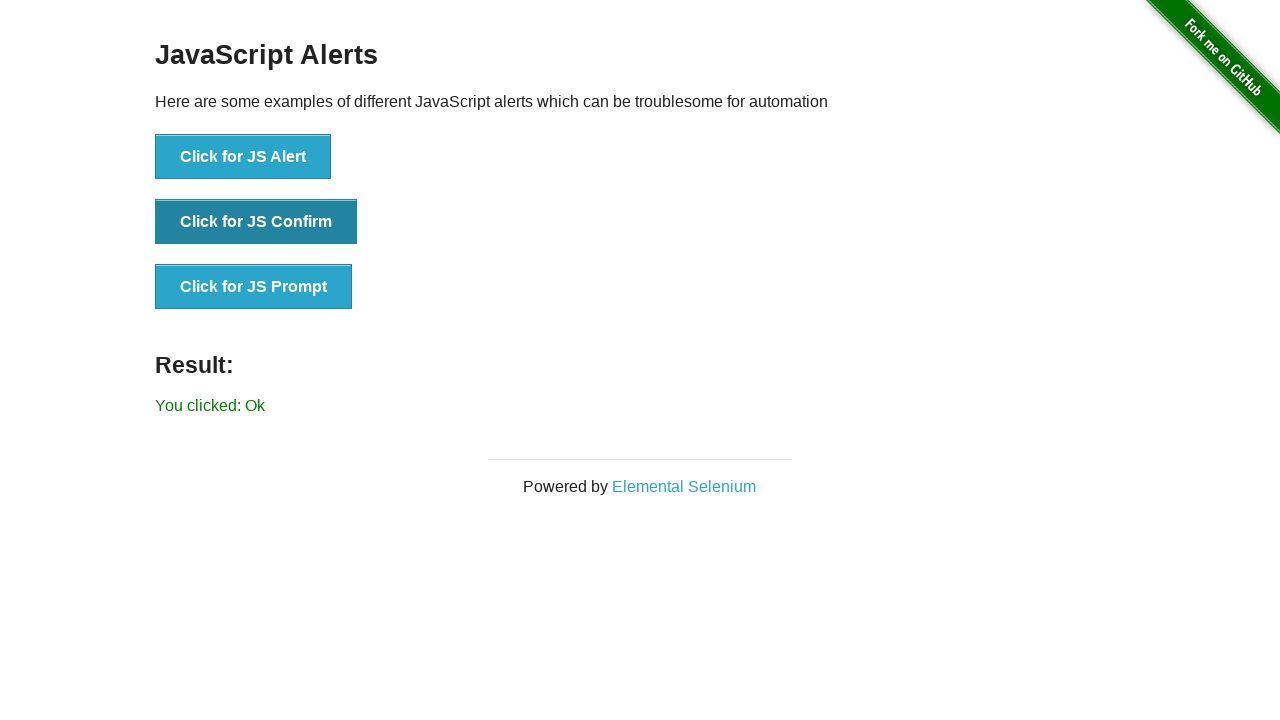

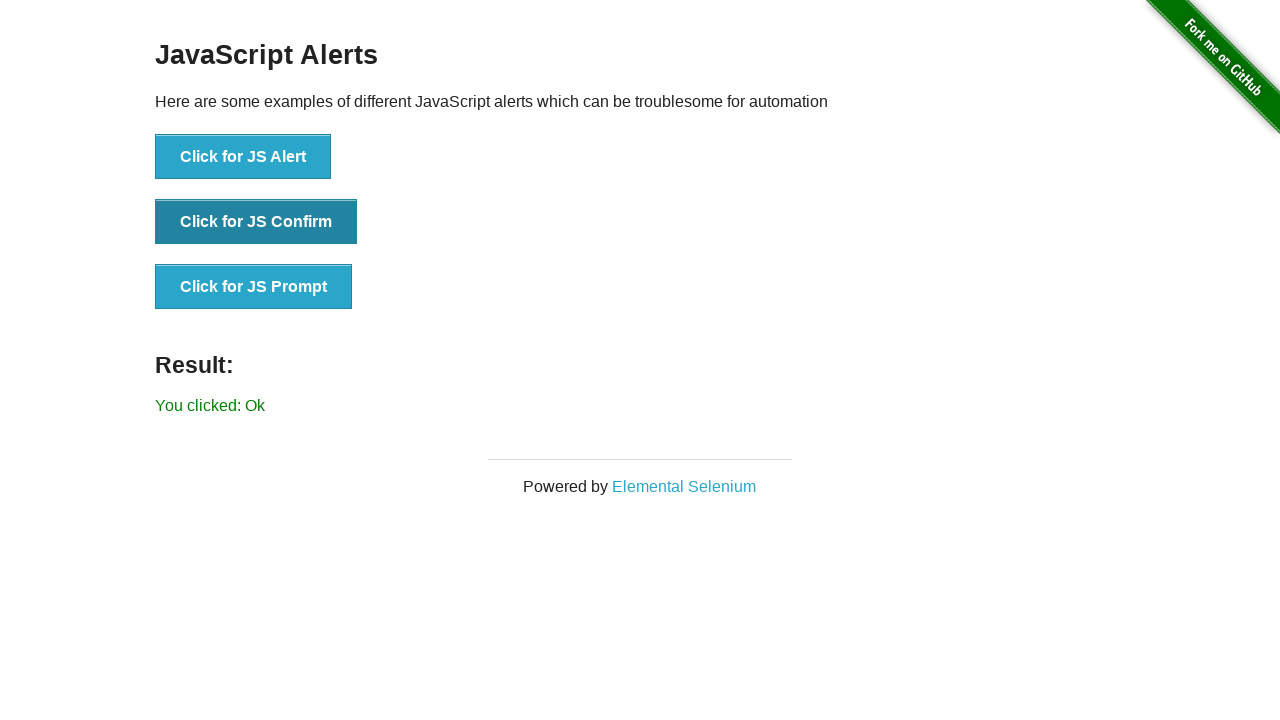